Tests file upload functionality by navigating to the upload page, setting a file input, and clicking the submit button. Note: Uses Playwright's native file upload handling instead of AutoIT.

Starting URL: http://the-internet.herokuapp.com/

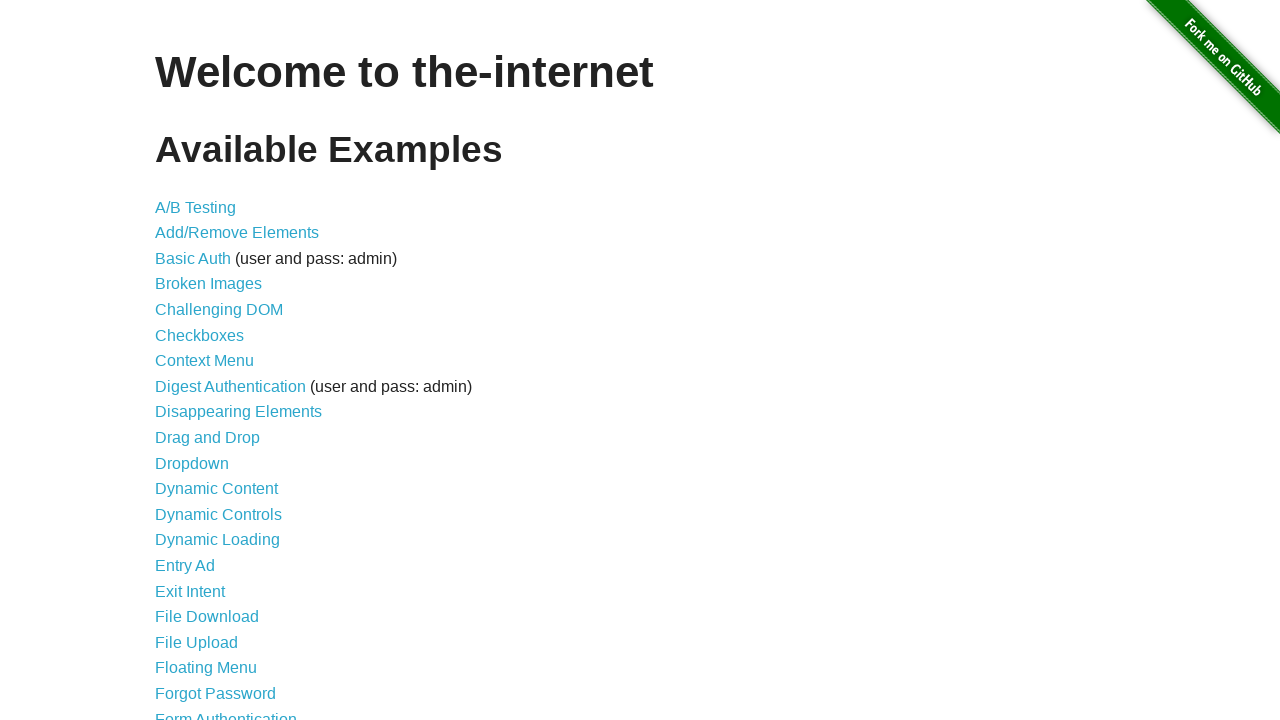

Clicked upload link to navigate to upload page at (196, 642) on a[href='/upload']
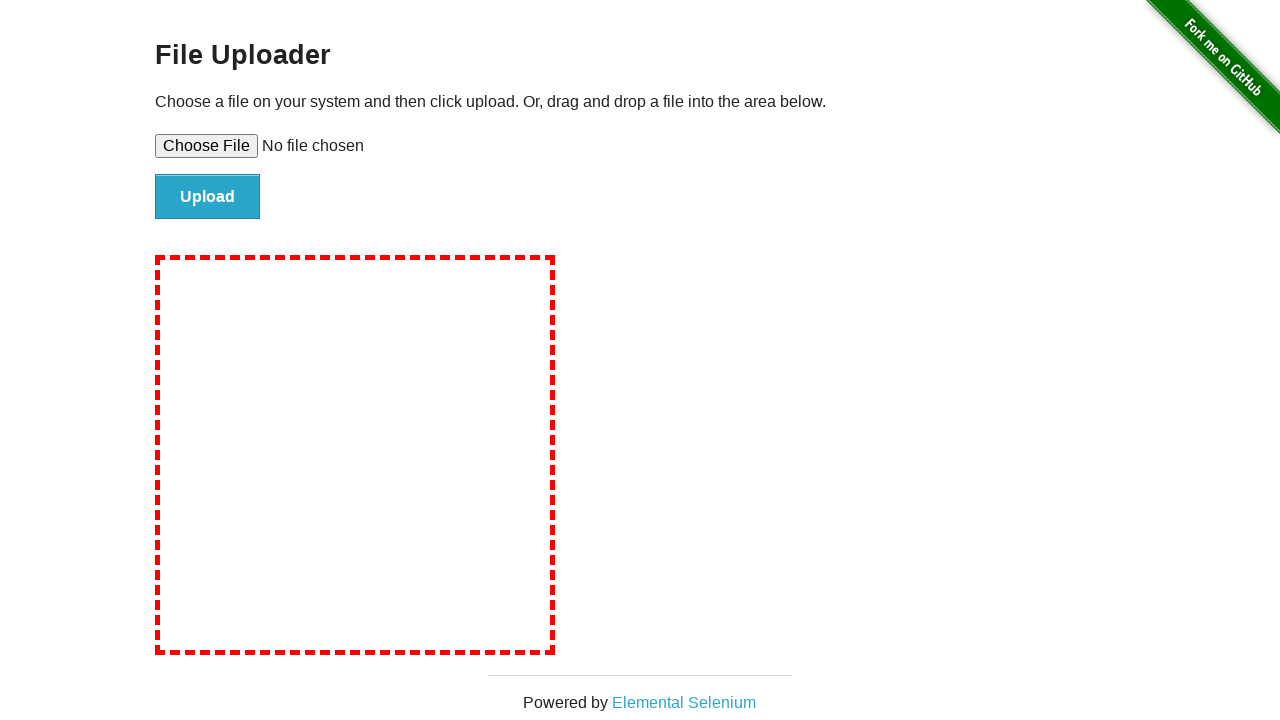

File upload page loaded and file input element is visible
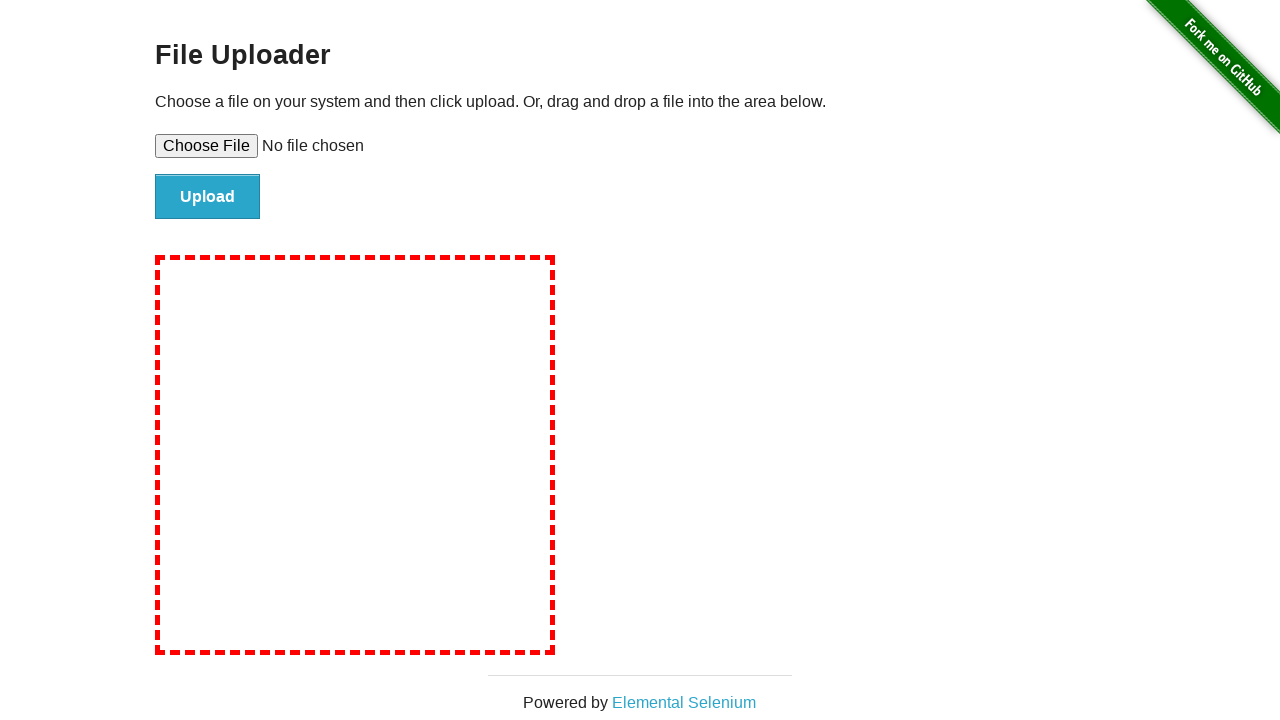

Set test_document.txt file for upload using Playwright's native file input handling
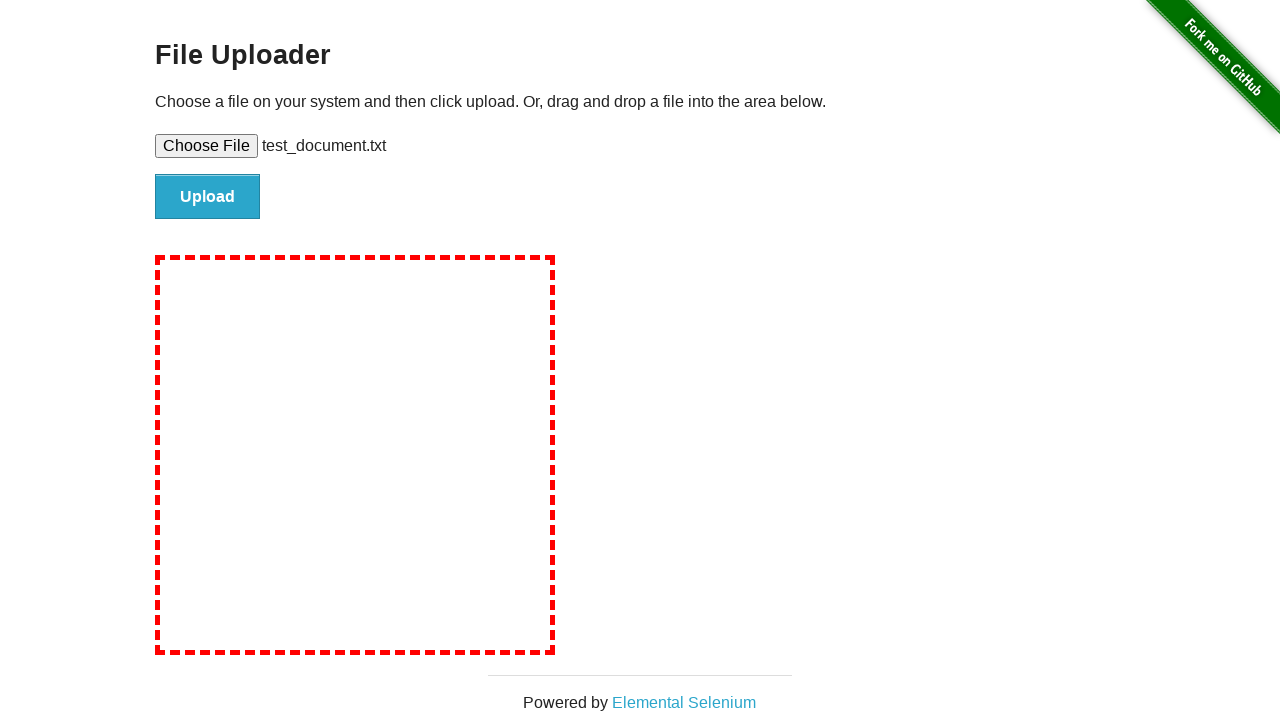

Clicked submit button to upload the file at (208, 197) on #file-submit
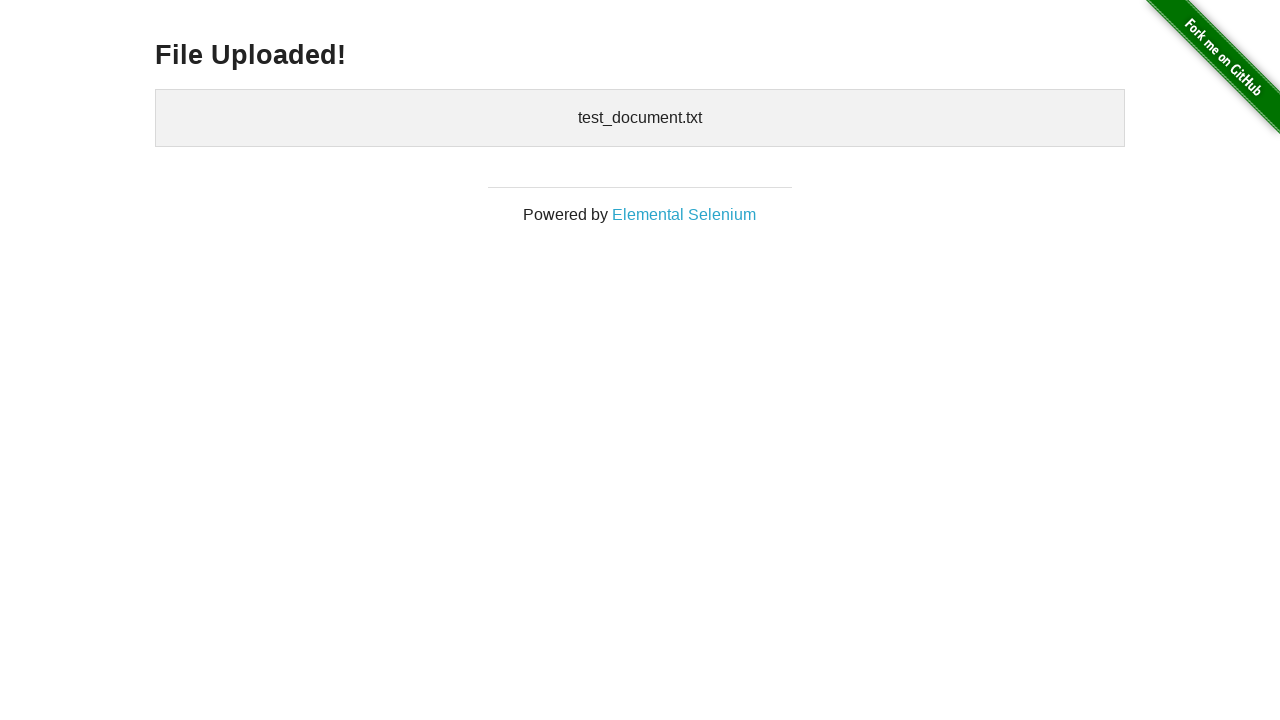

Upload confirmation page loaded with h3 element visible
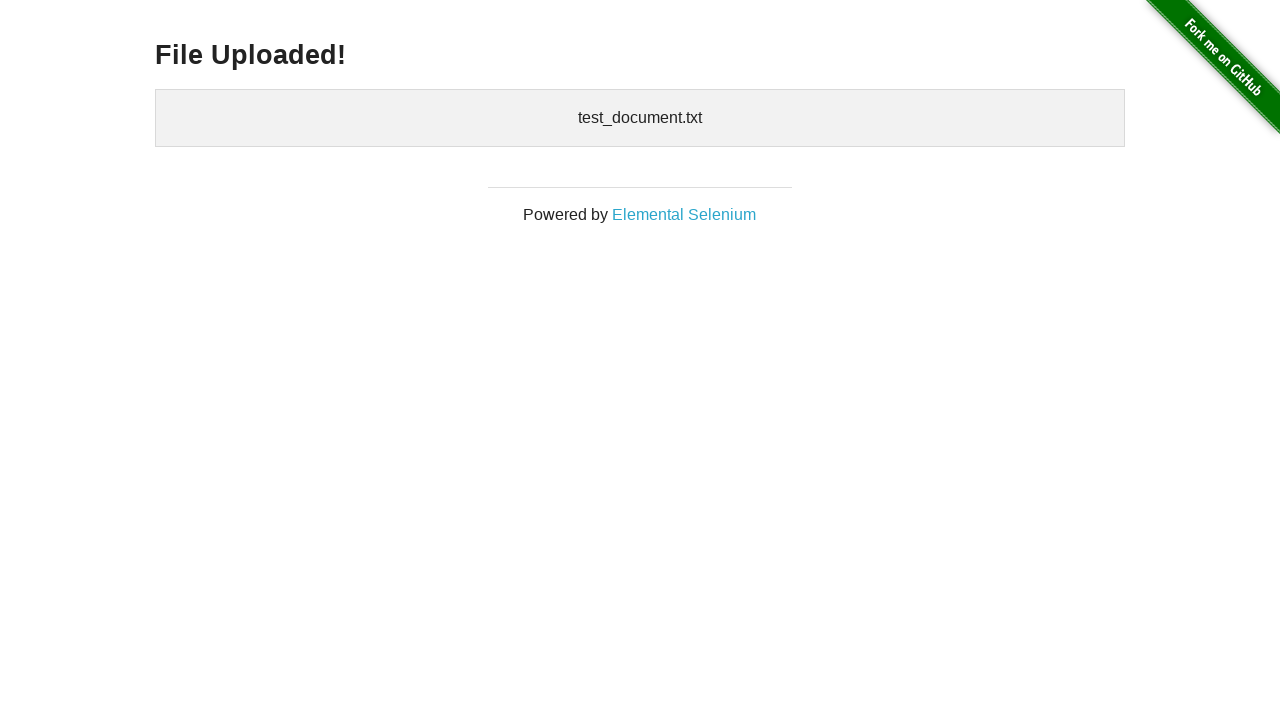

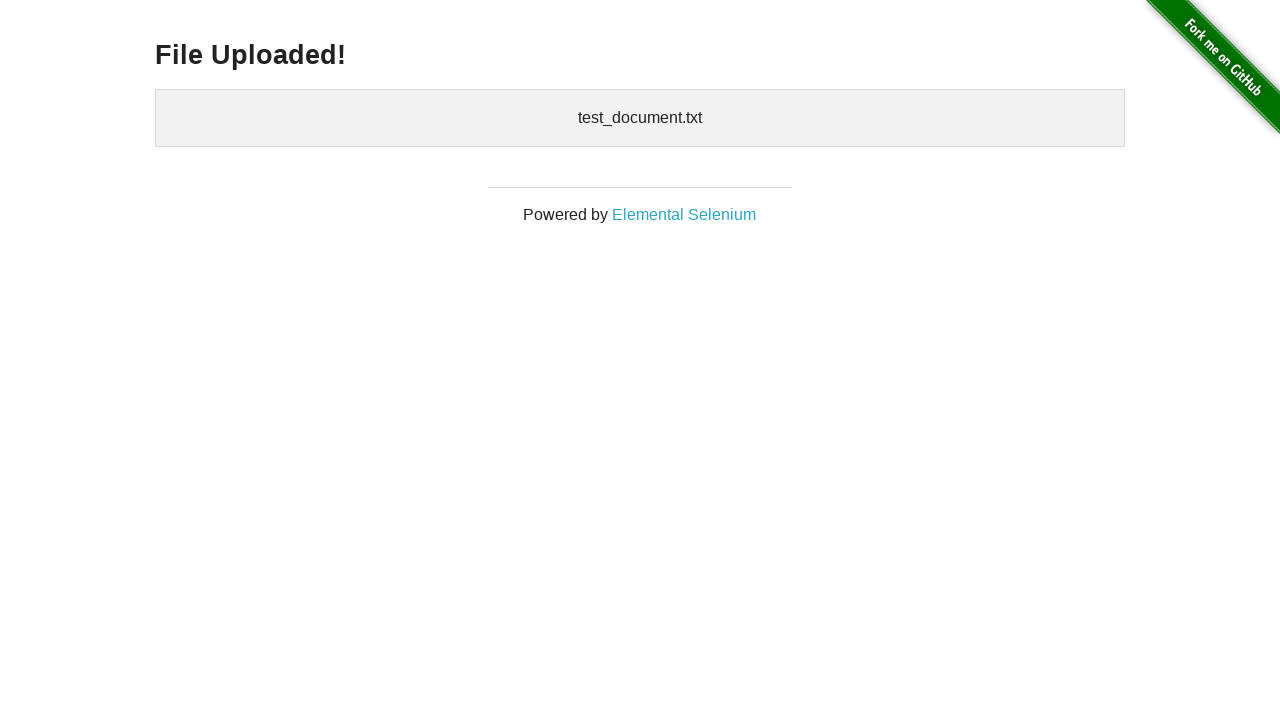